Tests alert handling by clicking on the first alert option and accepting the alert dialog

Starting URL: http://demo.automationtesting.in/Alerts.html

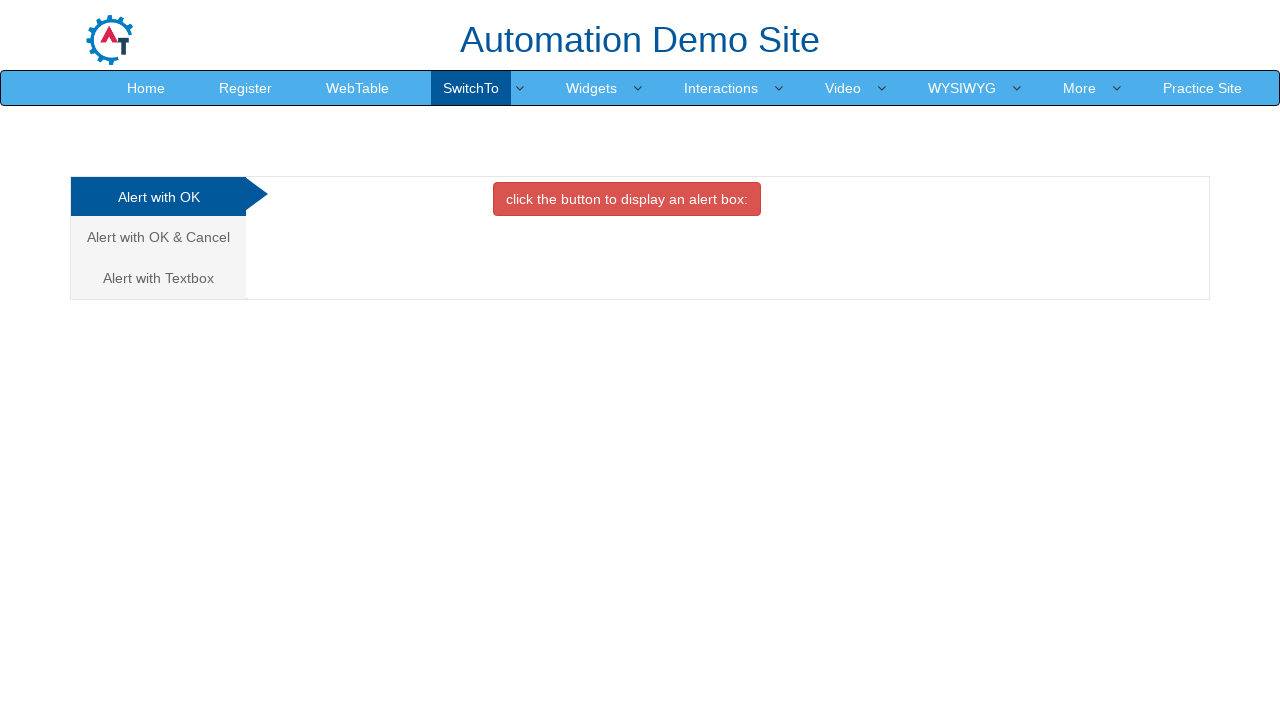

Clicked on the first alert option tab at (158, 197) on (//a[@class='analystic'])[1]
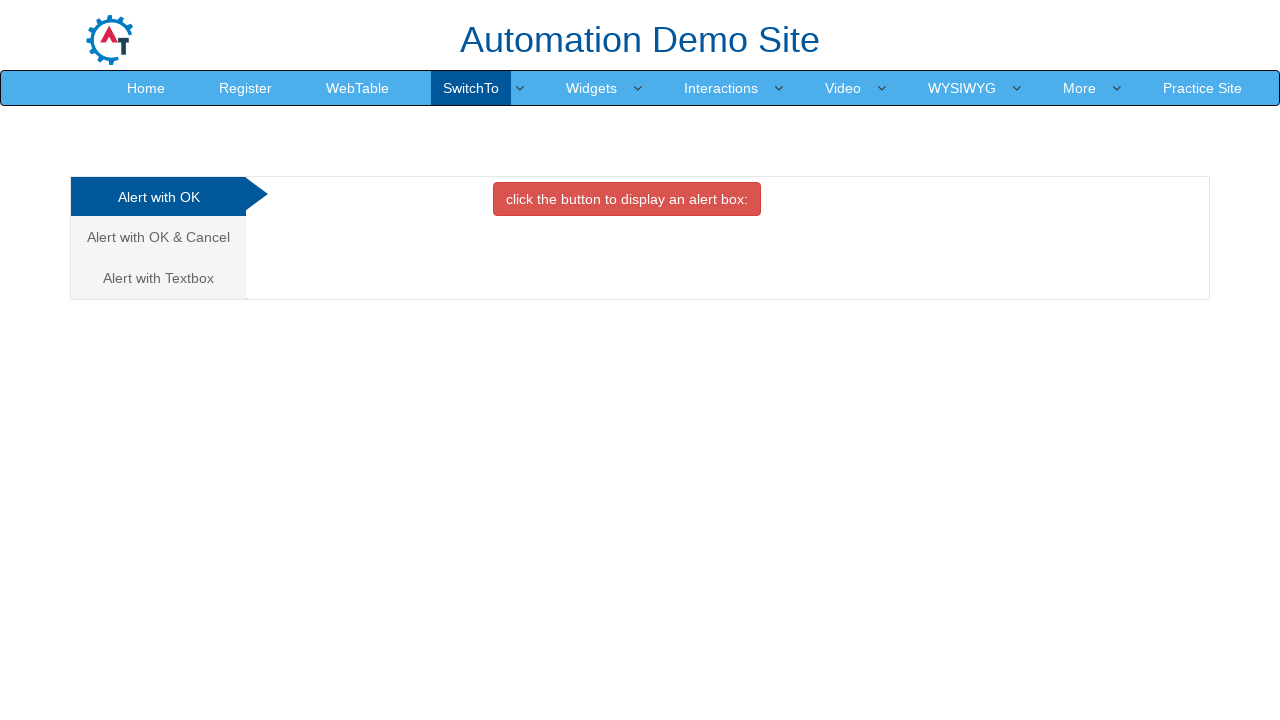

Clicked the button to trigger alert dialog at (627, 199) on xpath=//*[@class='btn btn-danger']
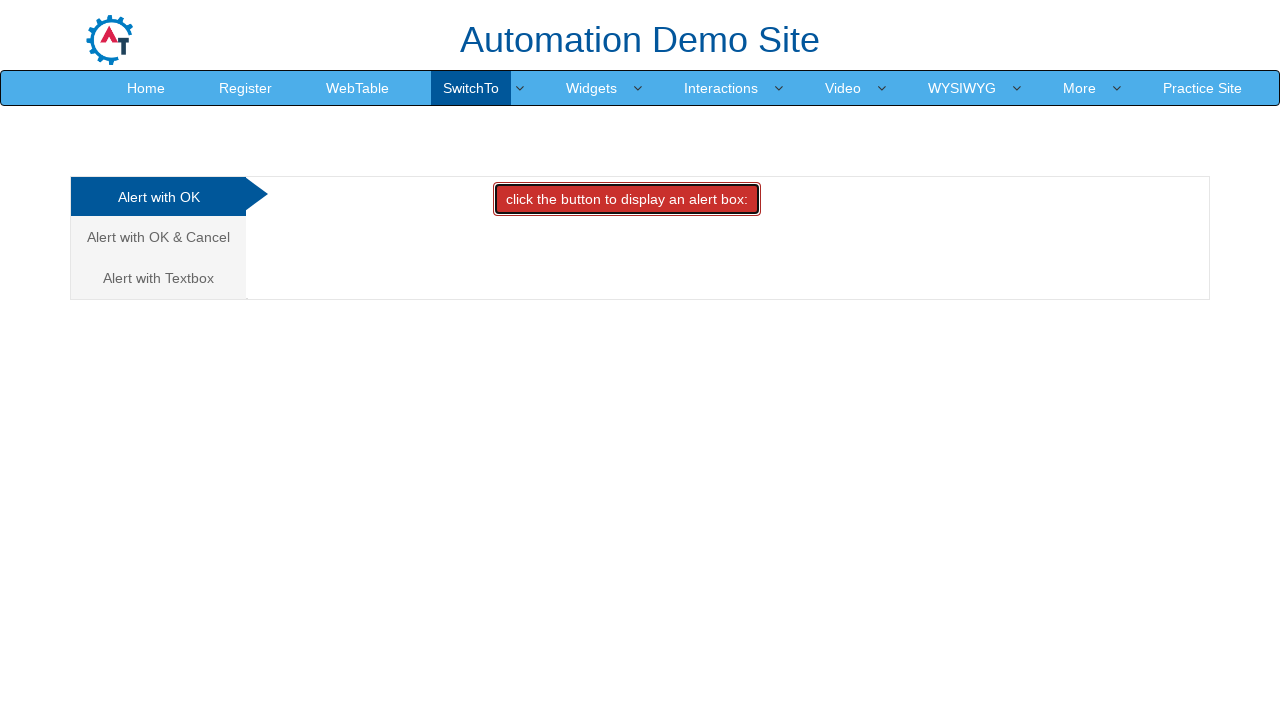

Accepted the alert dialog
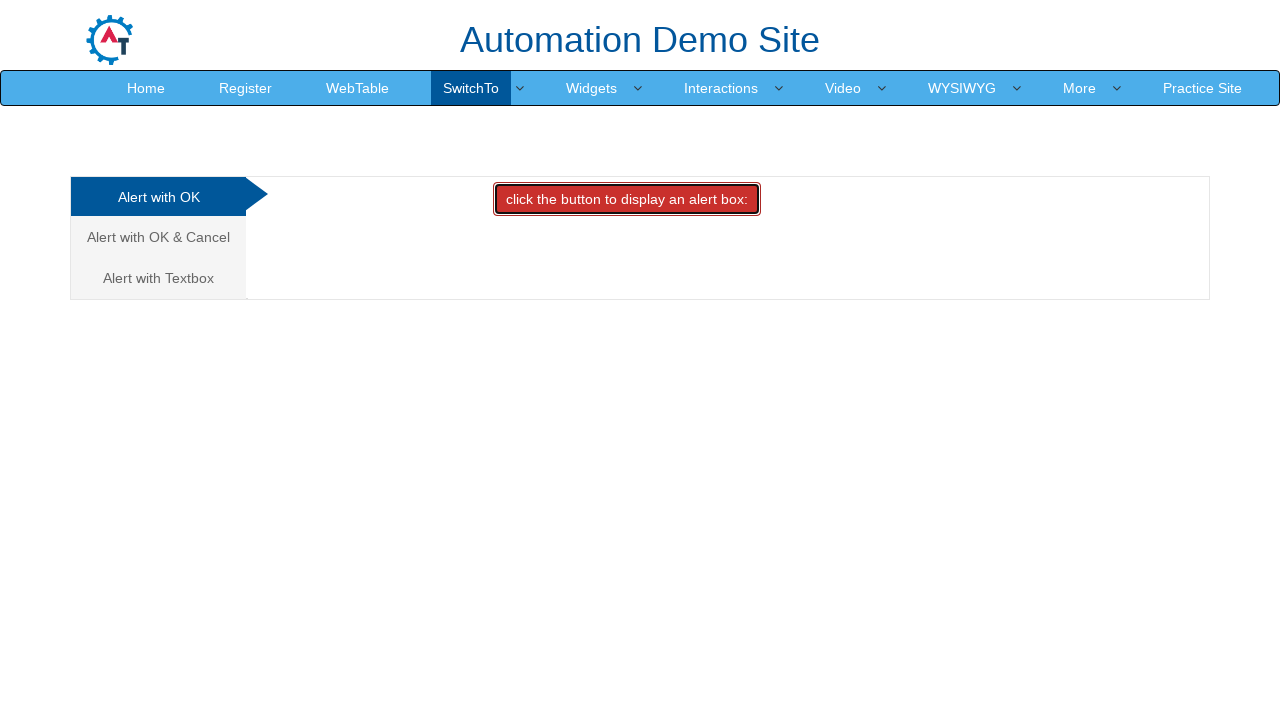

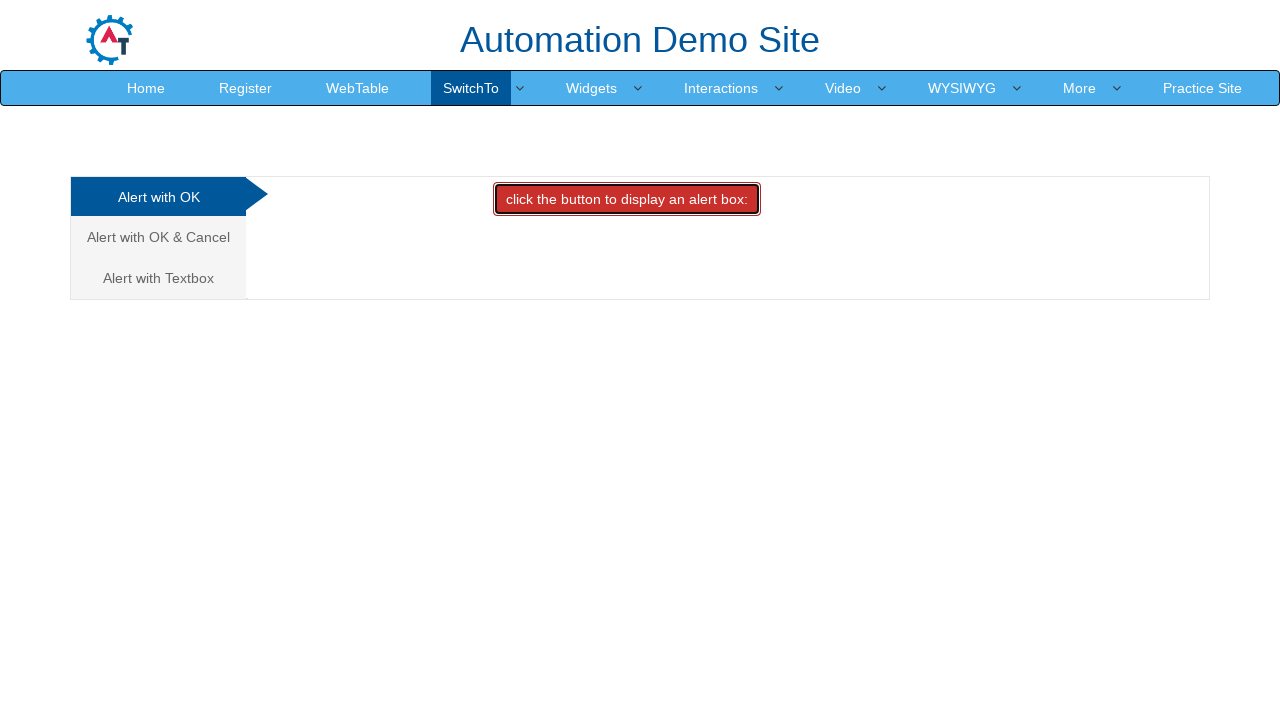